Tests nested frame navigation by clicking on the Nested Frames link, switching to the top frame, then to the left frame, attempting to switch to middle frame, and verifying content can be read from within the frame structure.

Starting URL: http://the-internet.herokuapp.com

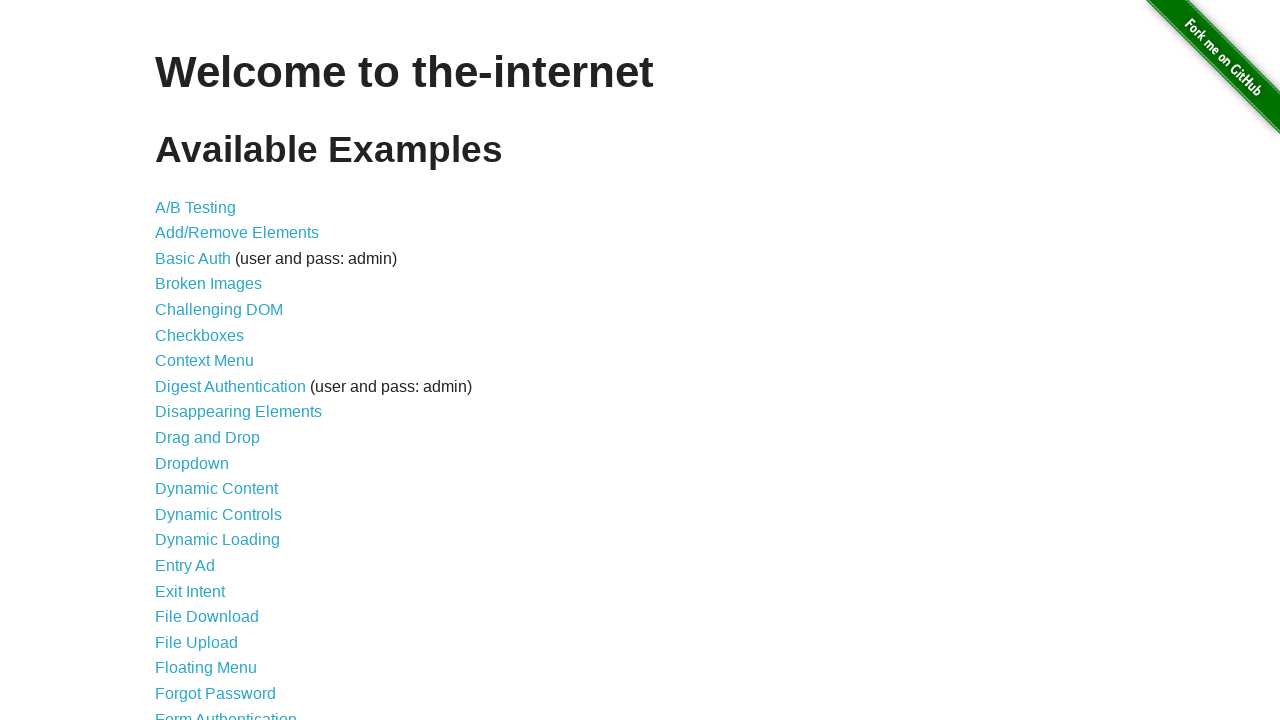

Clicked on Nested Frames link at (210, 395) on text=Nested Frames
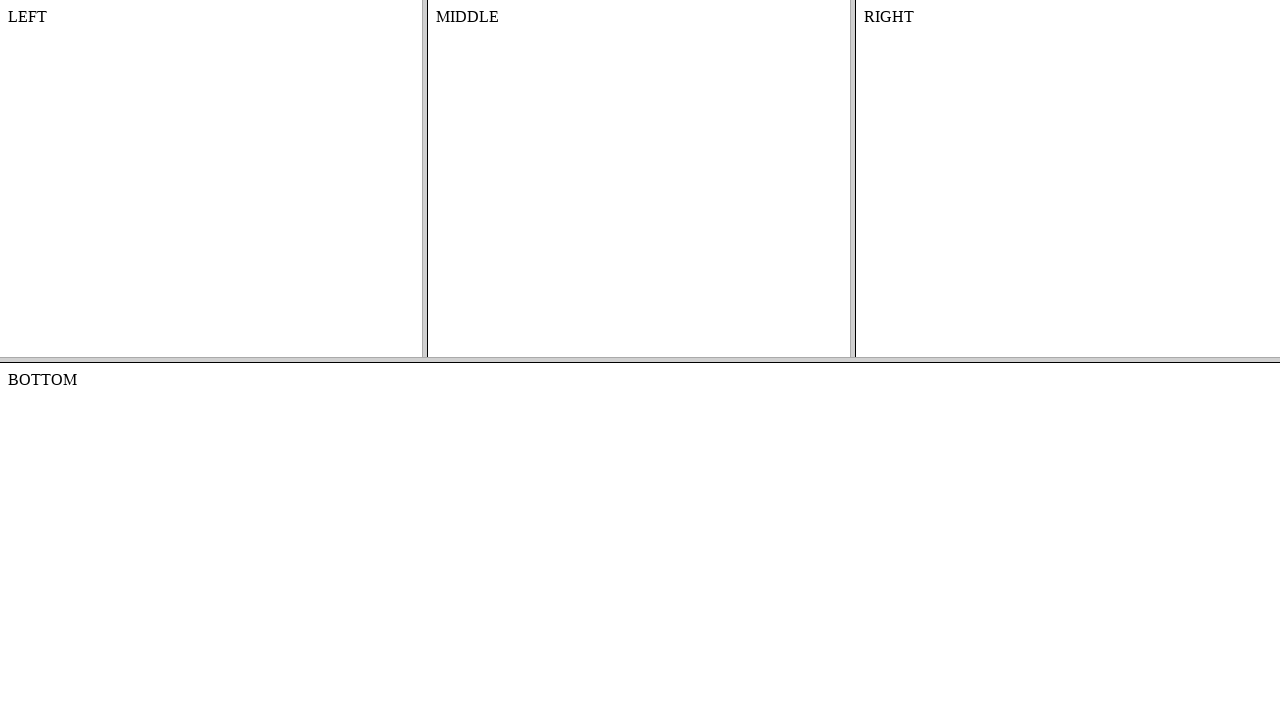

Waited for frames page to load (domcontentloaded)
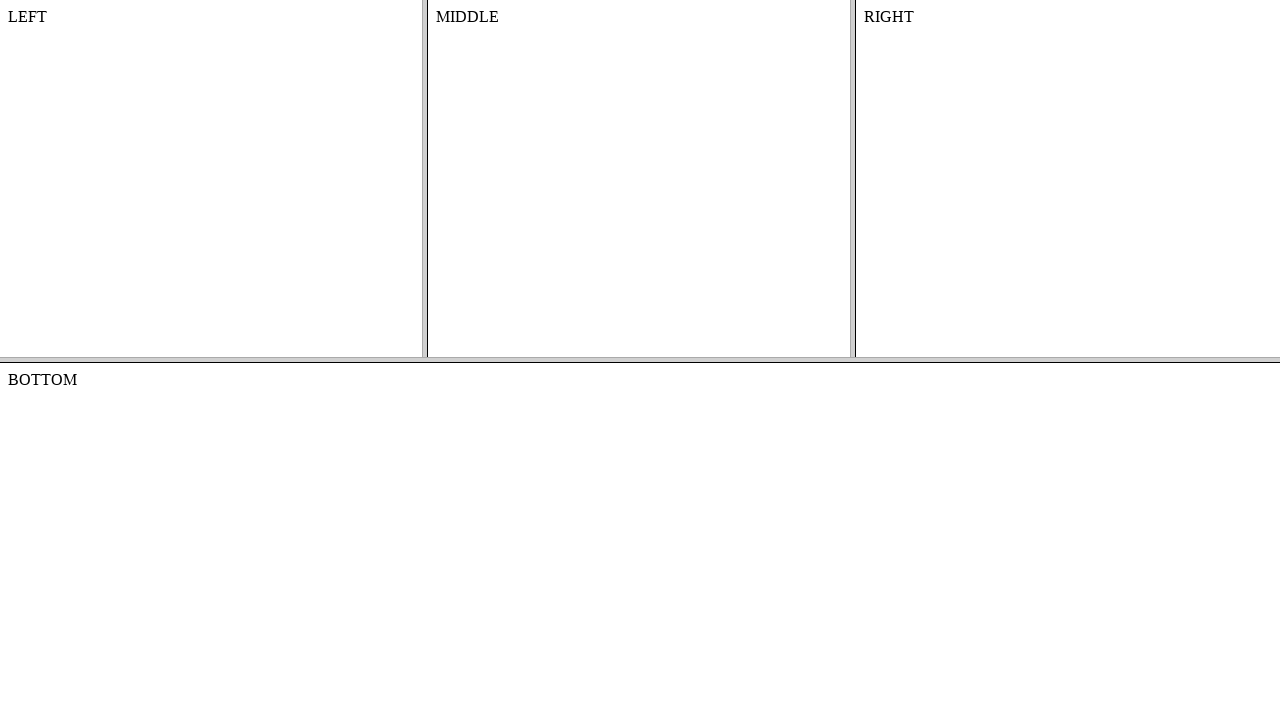

Switched to top frame
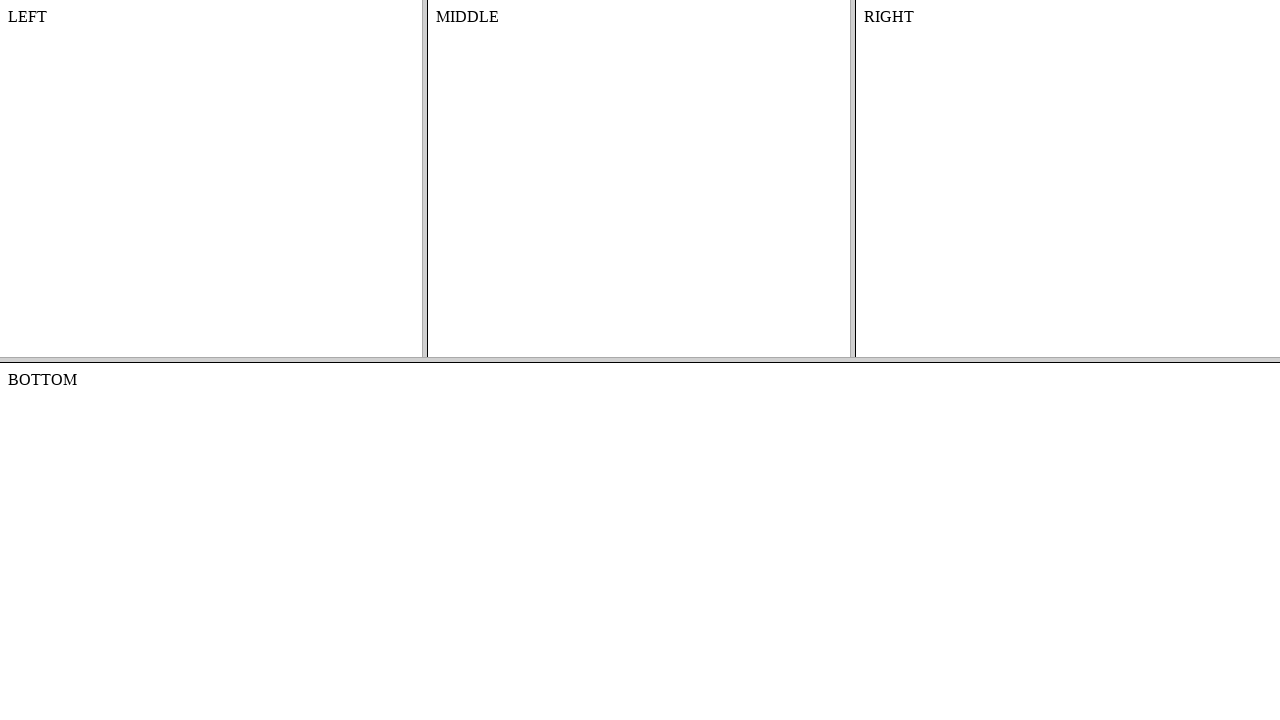

Switched to left frame within top frame
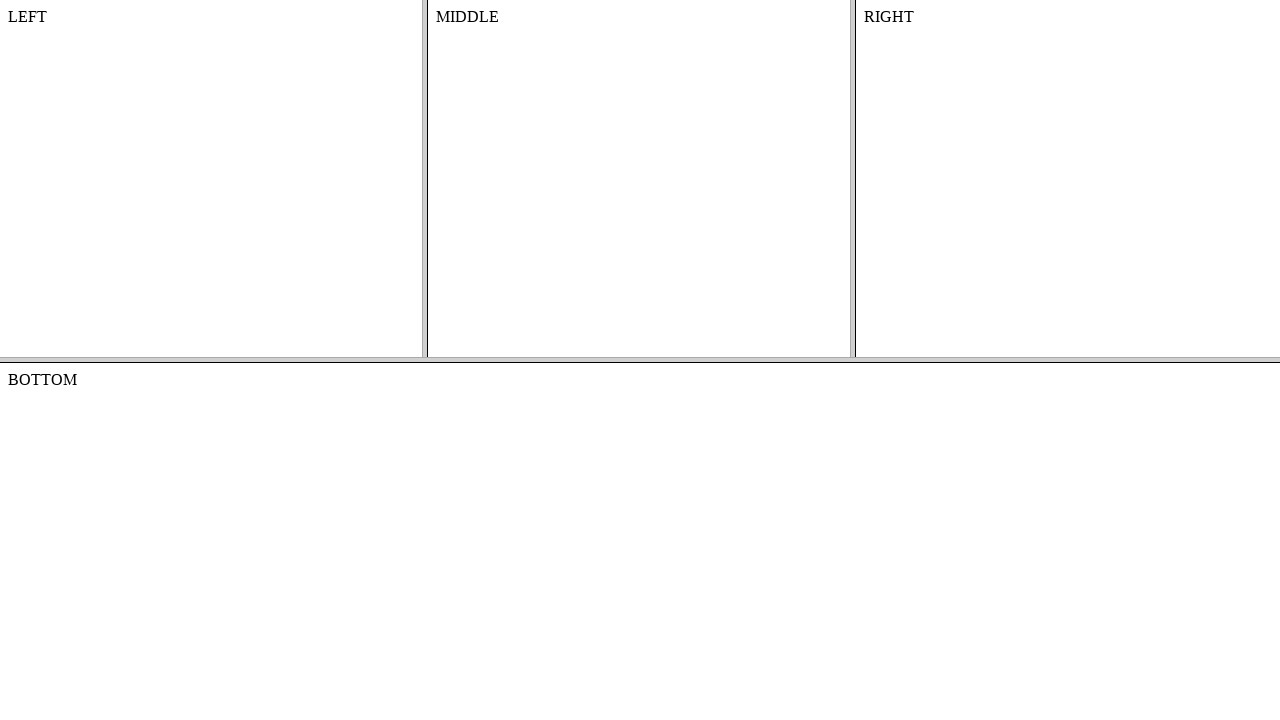

Verified left frame content is accessible
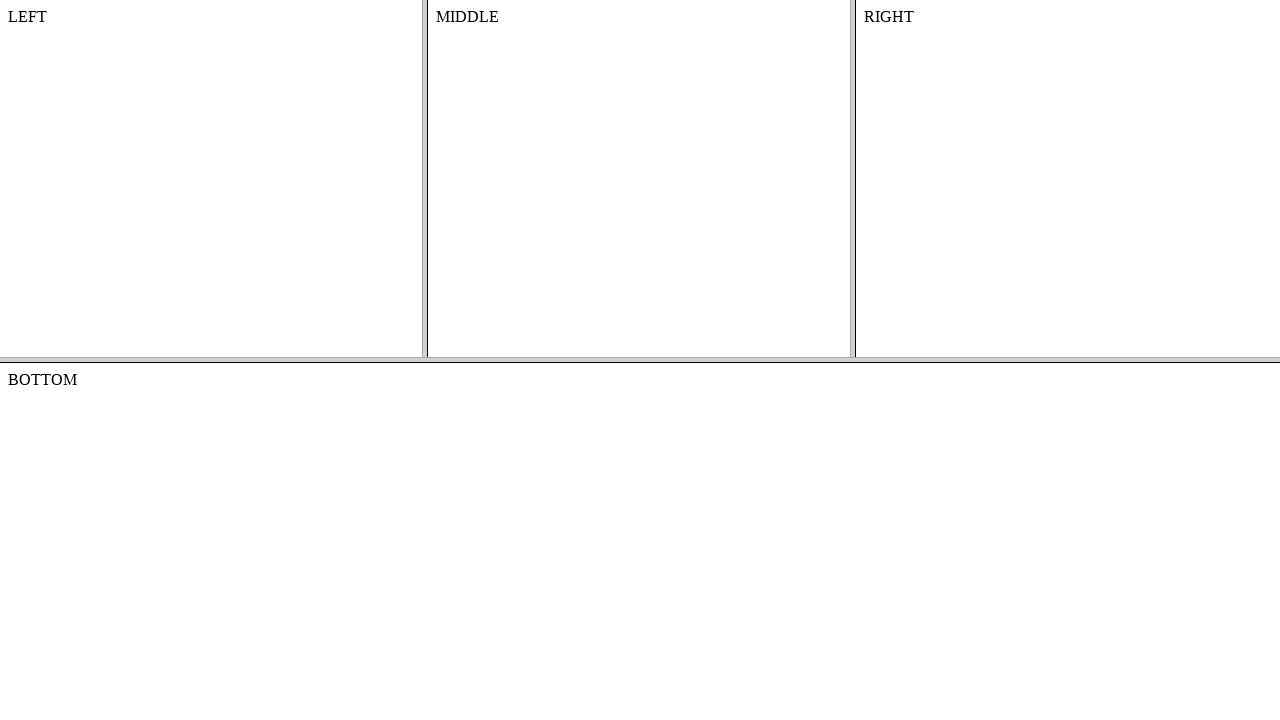

Switched to middle frame within top frame
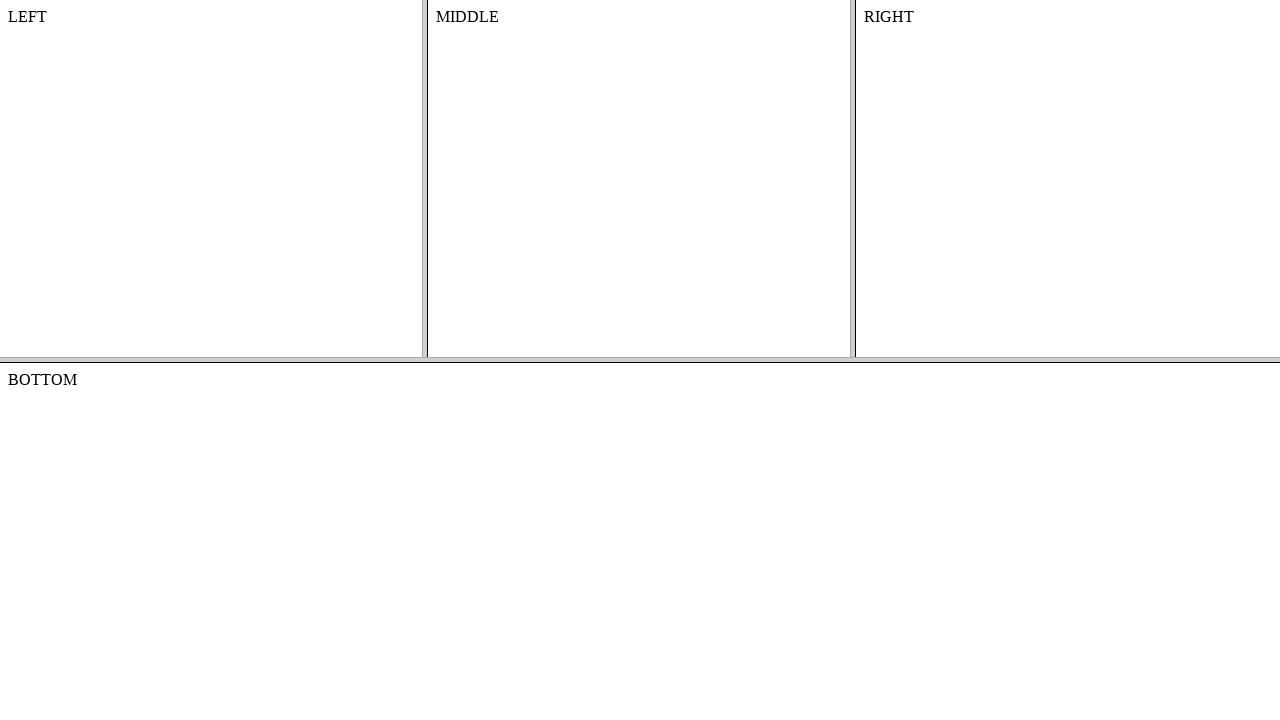

Verified content in middle frame is accessible
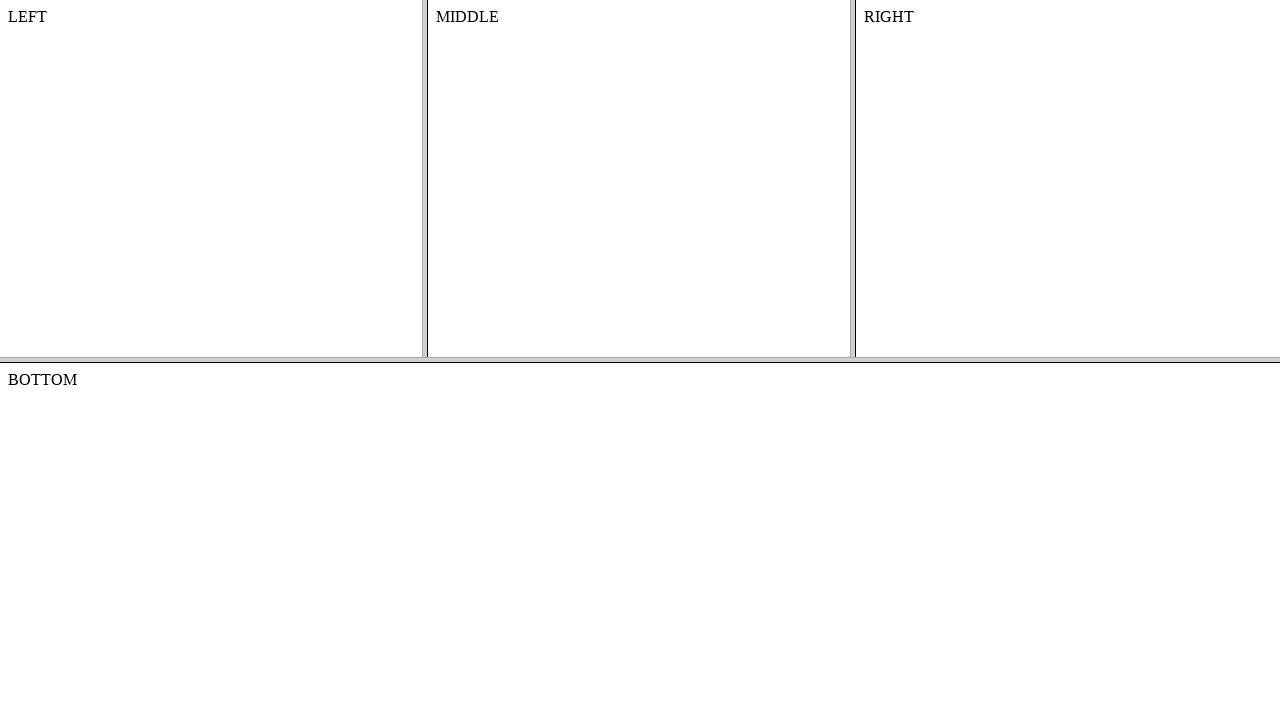

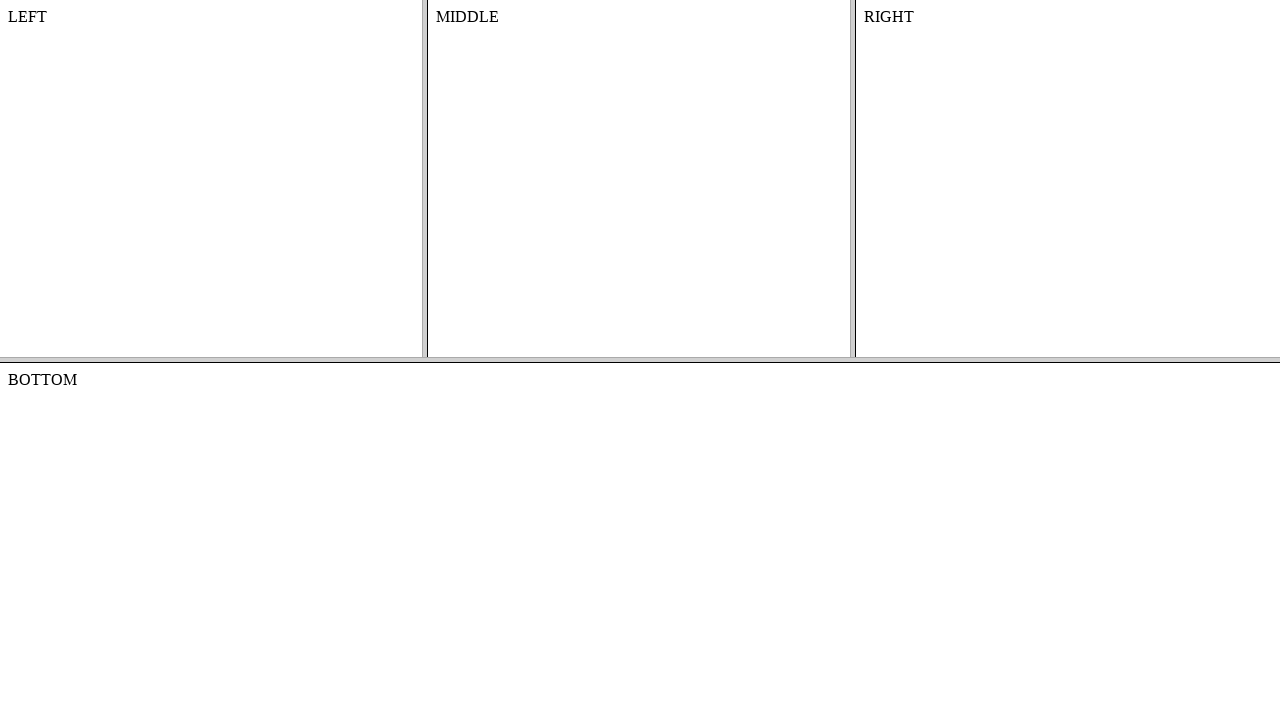